Demonstrates multi-tab browser window handling by opening multiple tabs with different URLs and switching between them, then performing a scroll action on one of the tabs.

Starting URL: https://www.globalsqa.com/demo-site/select-dropdown-menu/

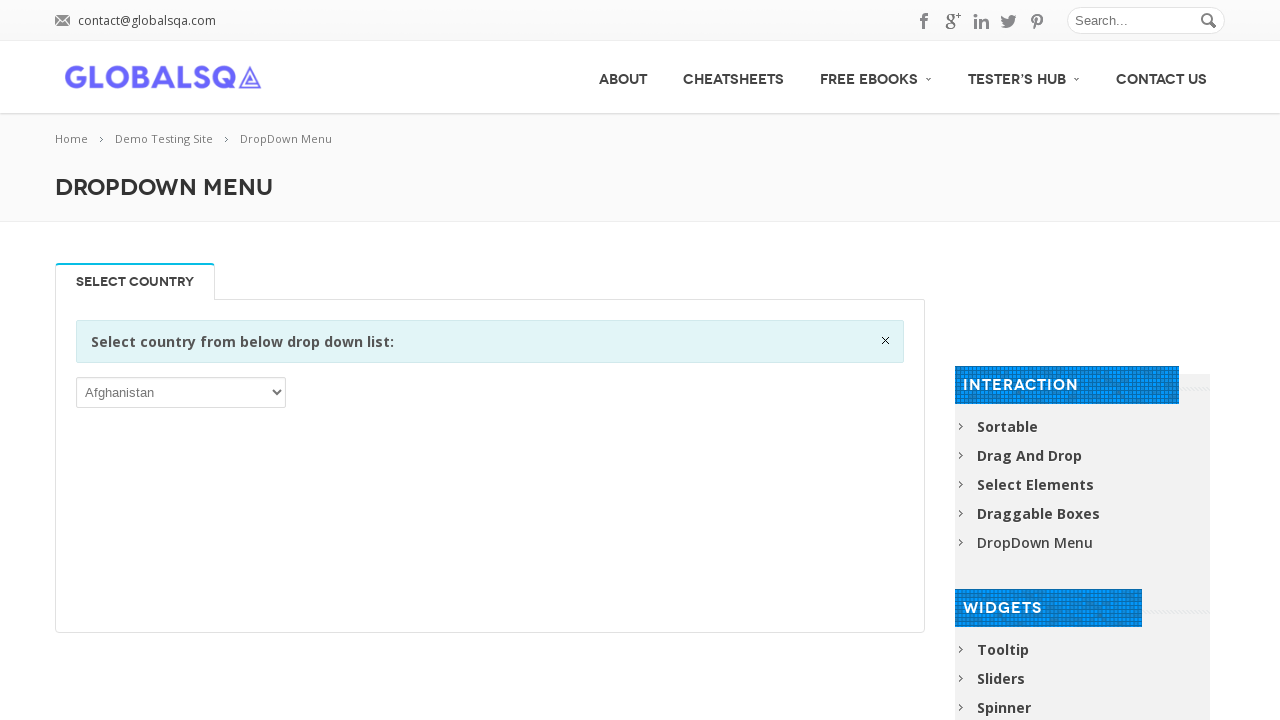

Stored reference to first tab with starting URL https://www.globalsqa.com/demo-site/select-dropdown-menu/
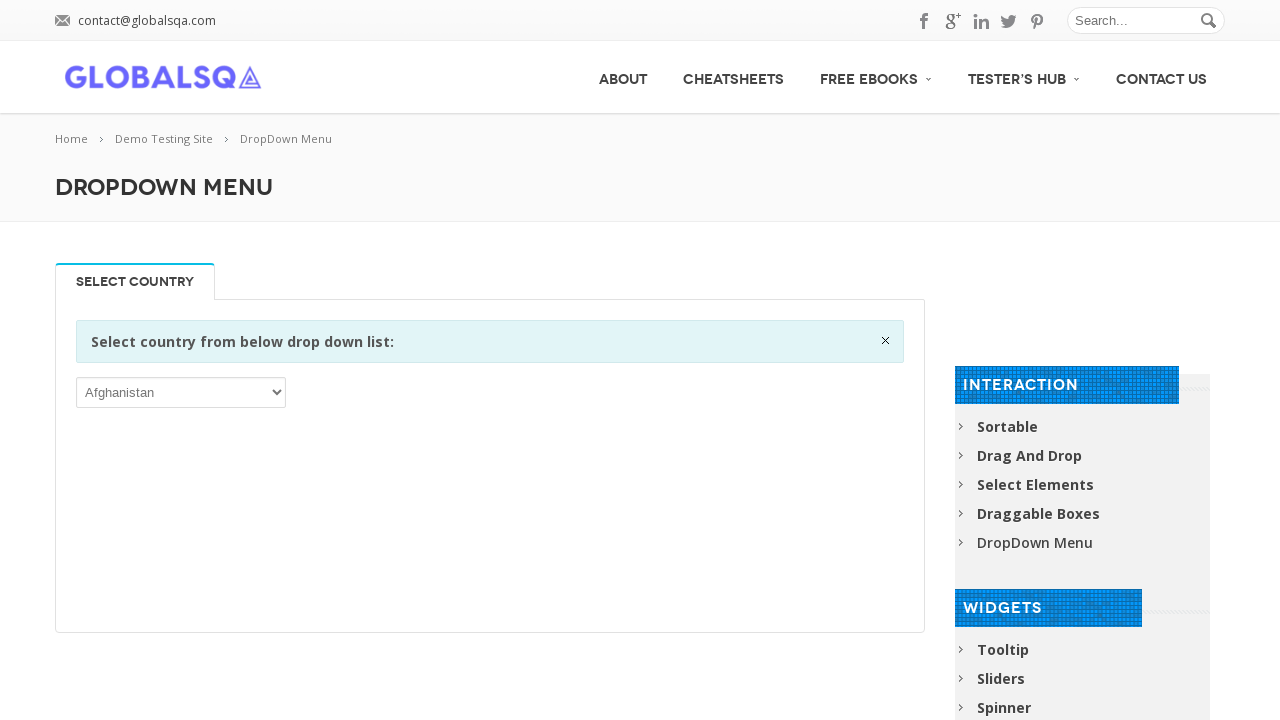

Opened second tab
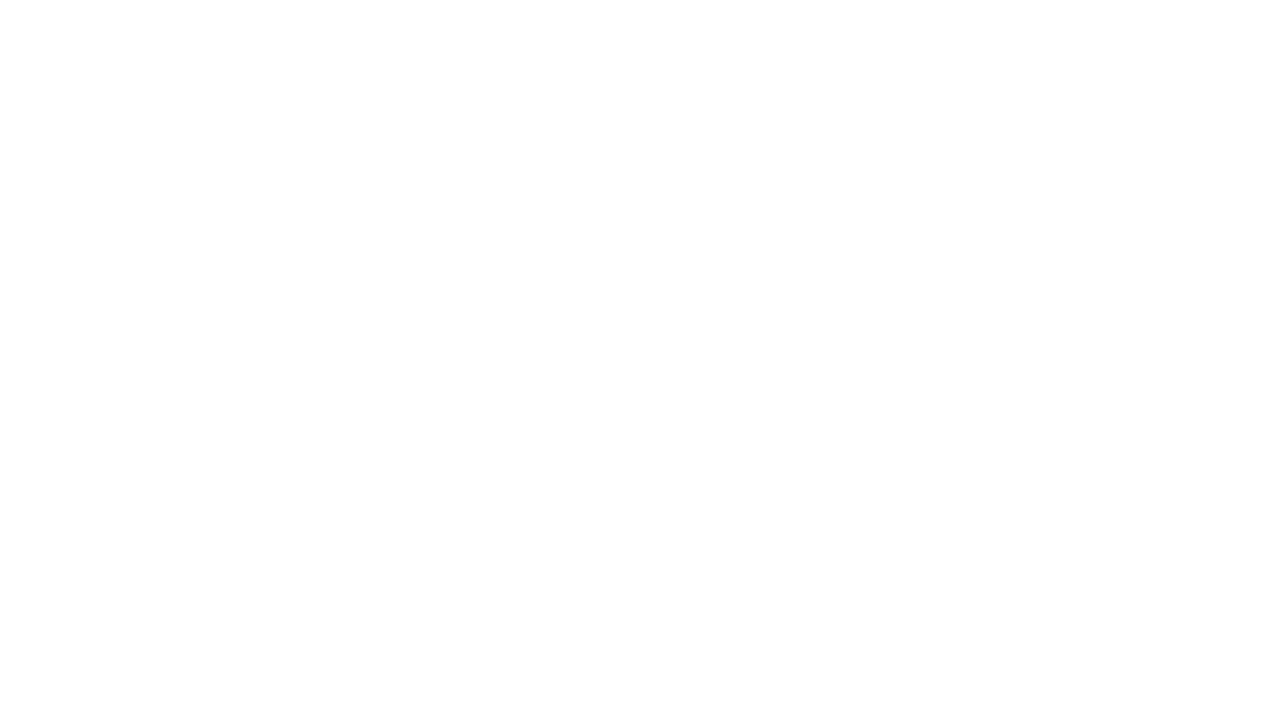

Navigated second tab to Eclipse forums
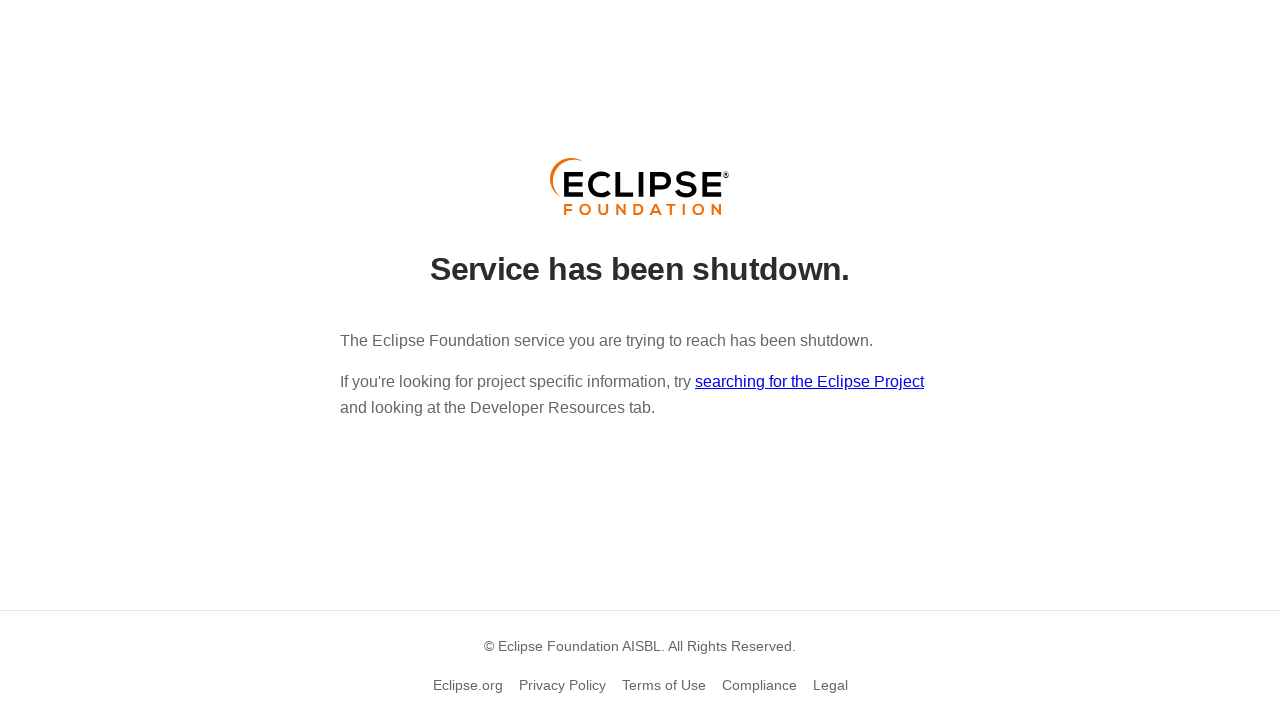

Opened third tab
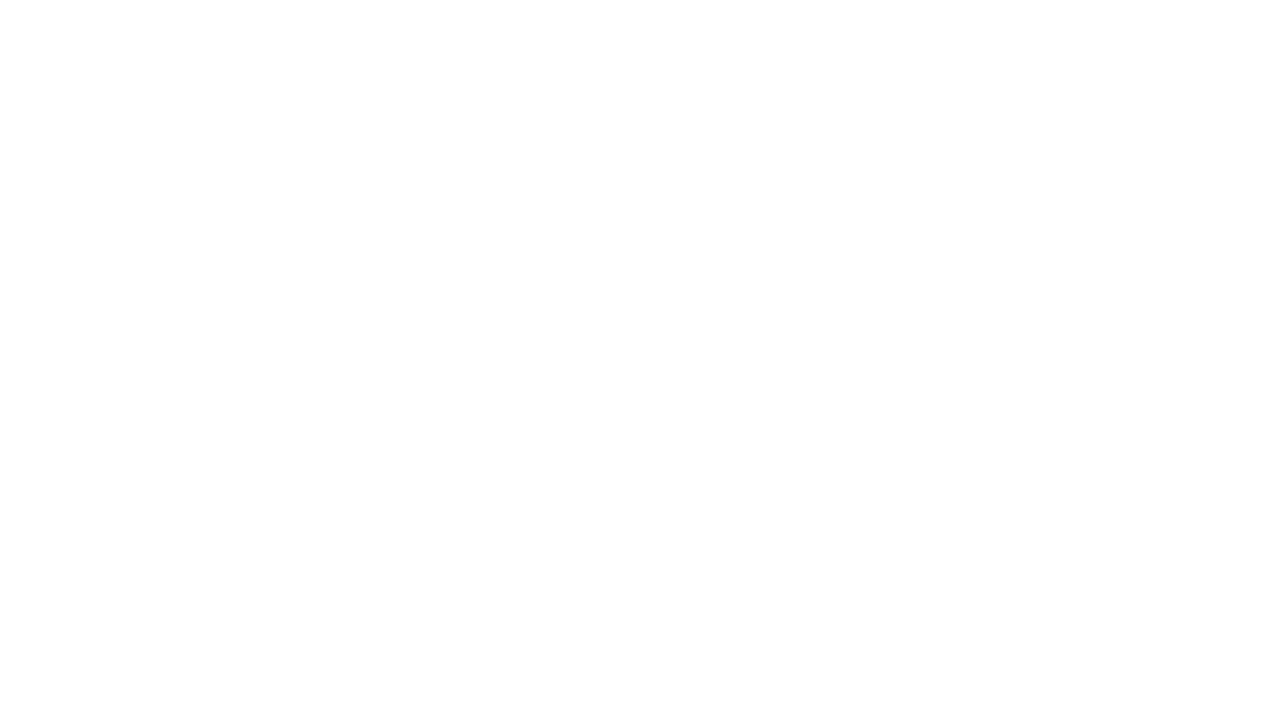

Navigated third tab to Fincart login page
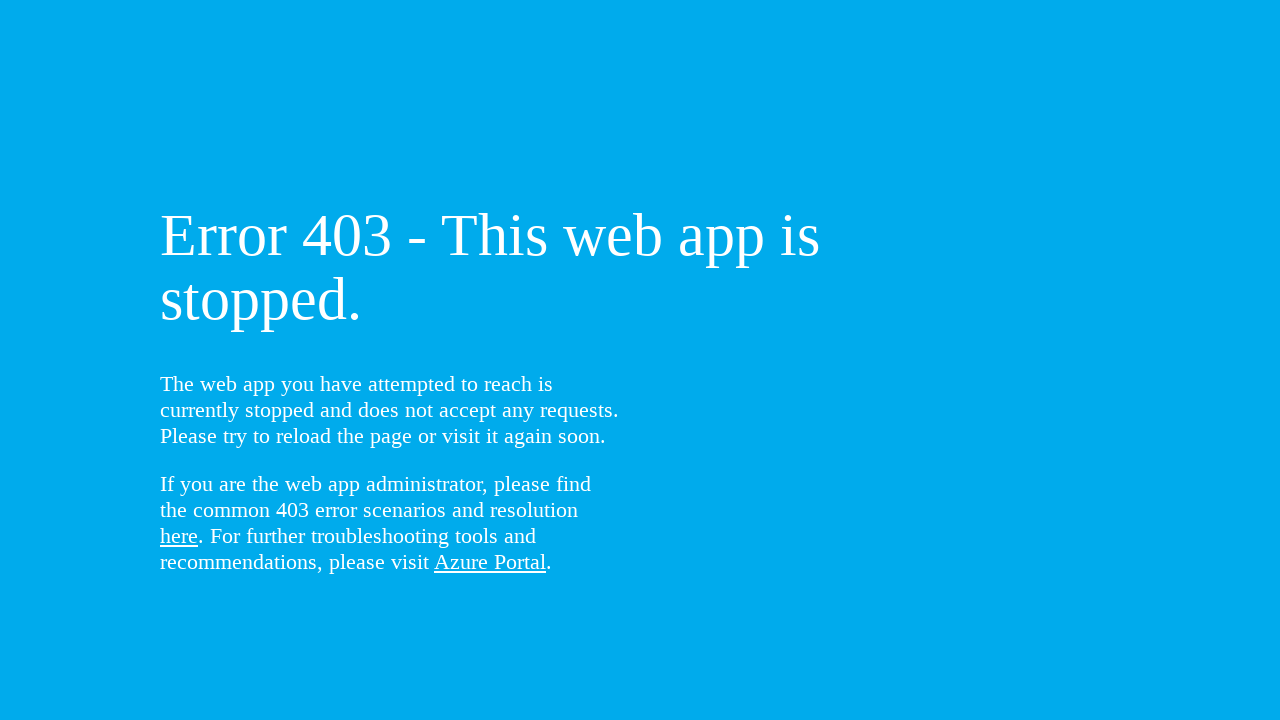

Switched to second tab (Eclipse forums)
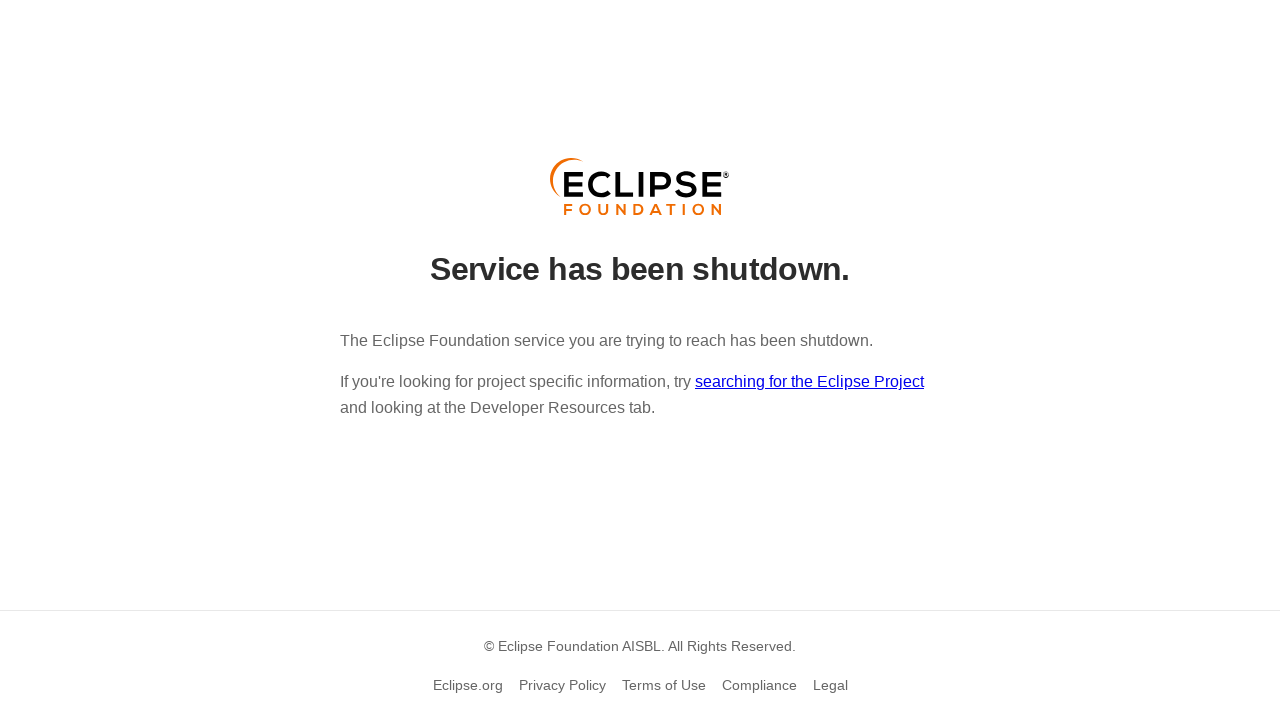

Switched to first tab (starting URL)
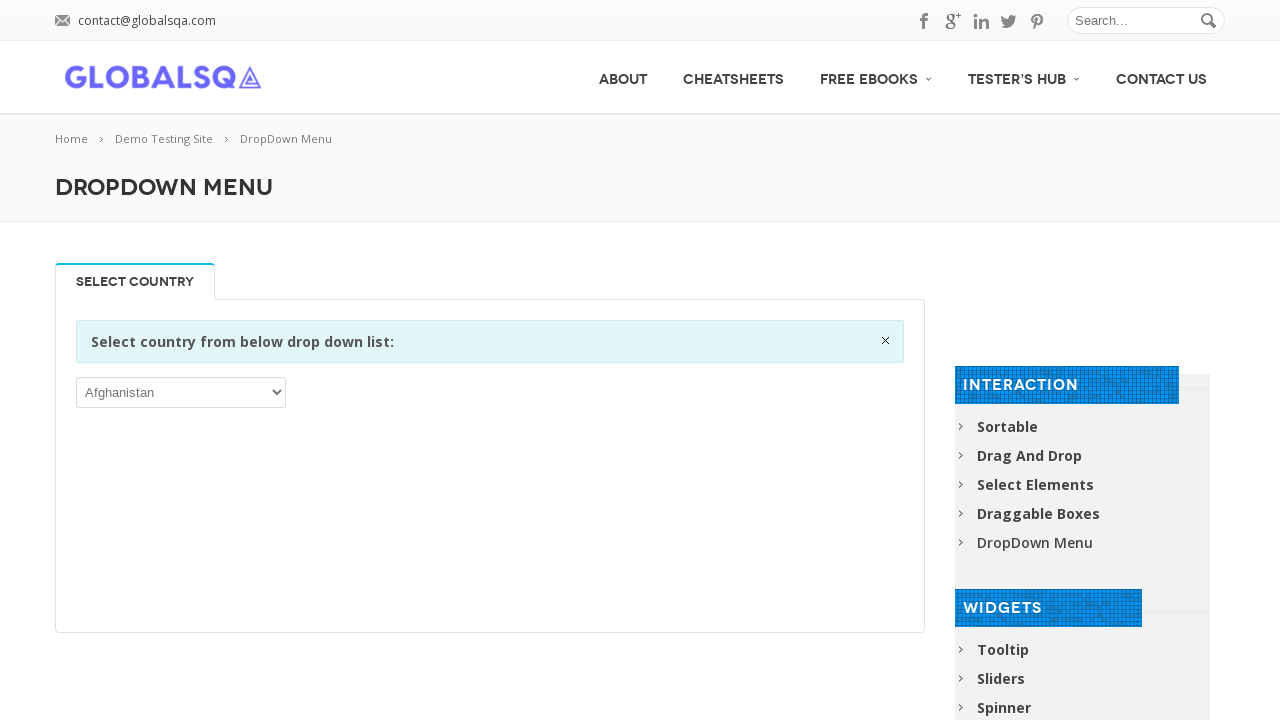

Switched to third tab (Fincart login)
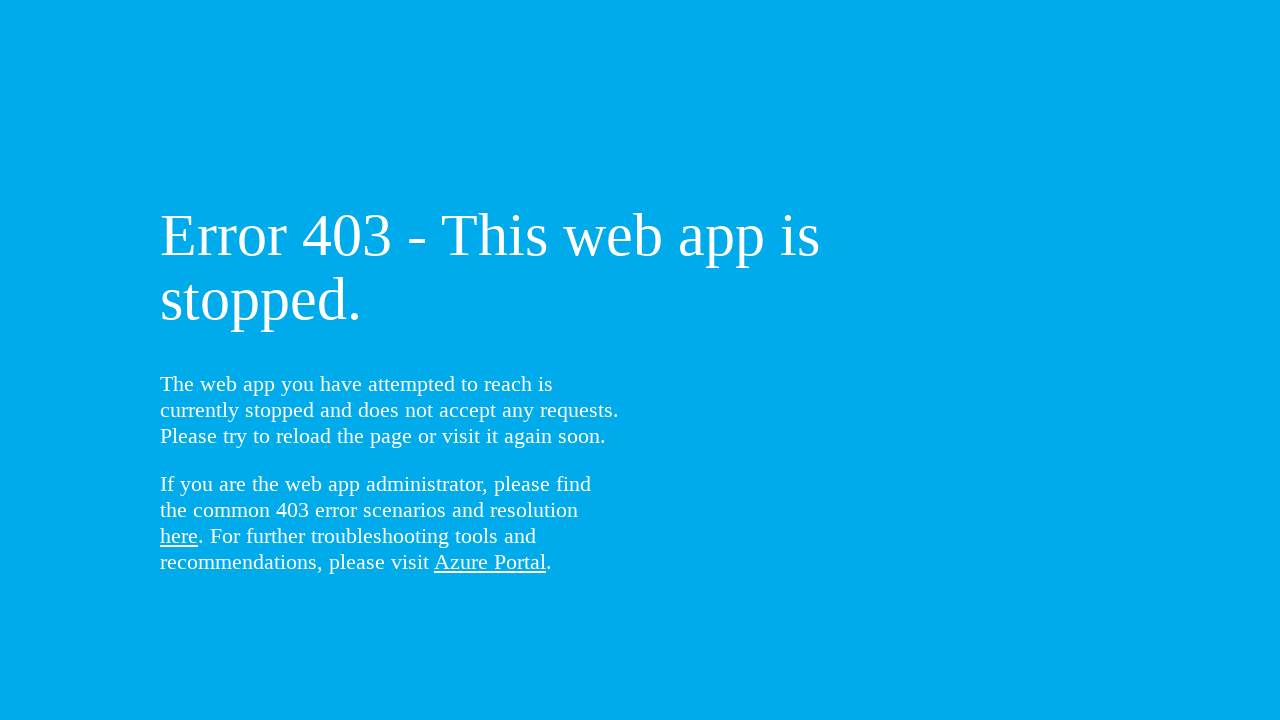

Switched back to first tab
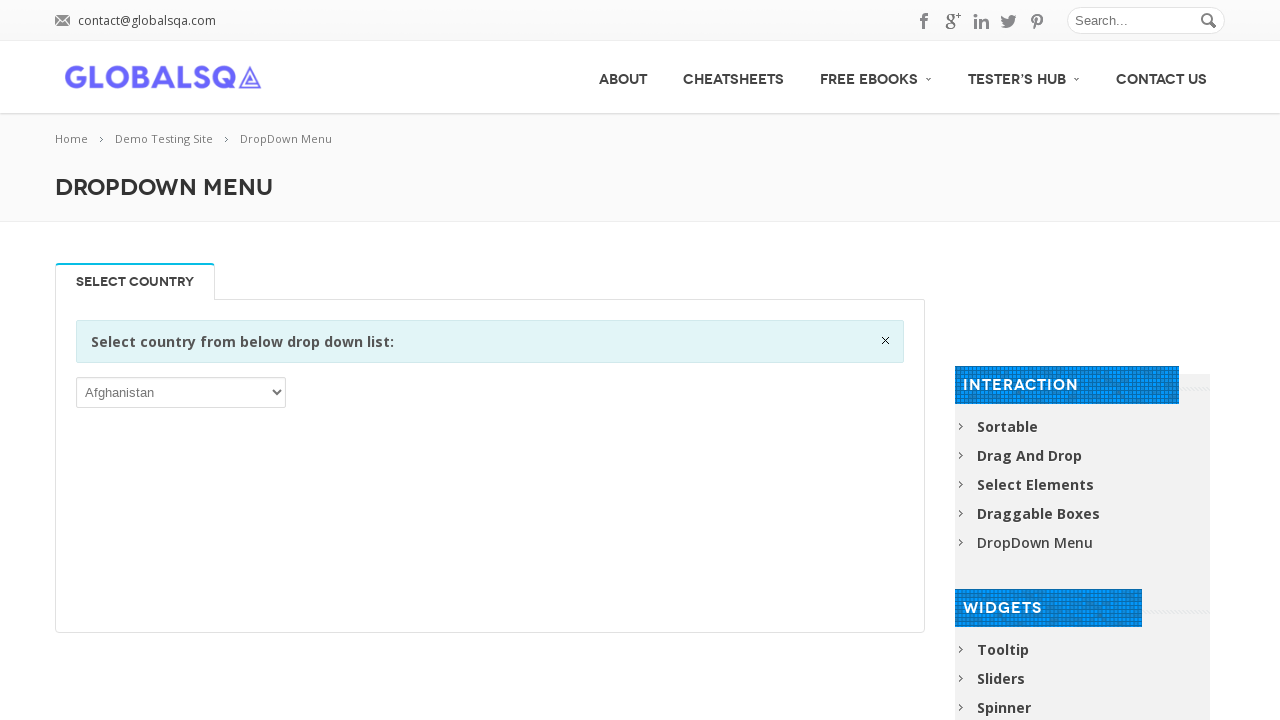

Switched to second tab (Eclipse forums) for scrolling
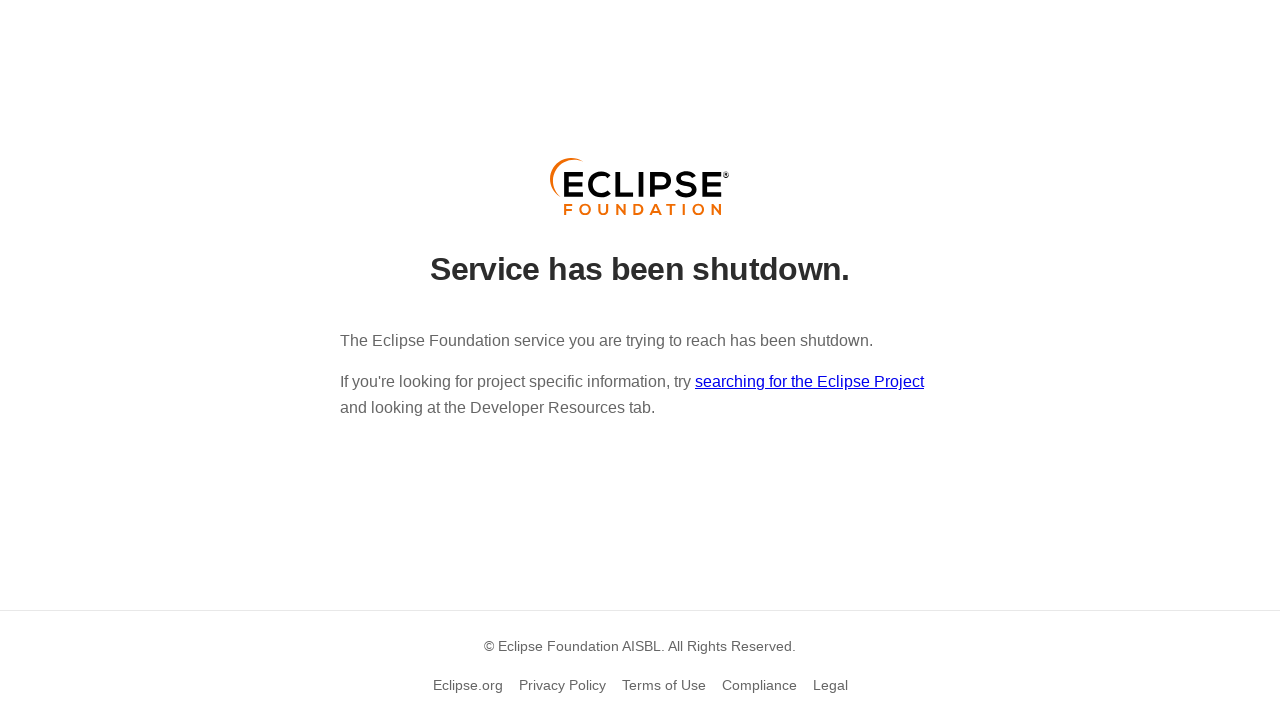

Scrolled down 2000 pixels on second tab
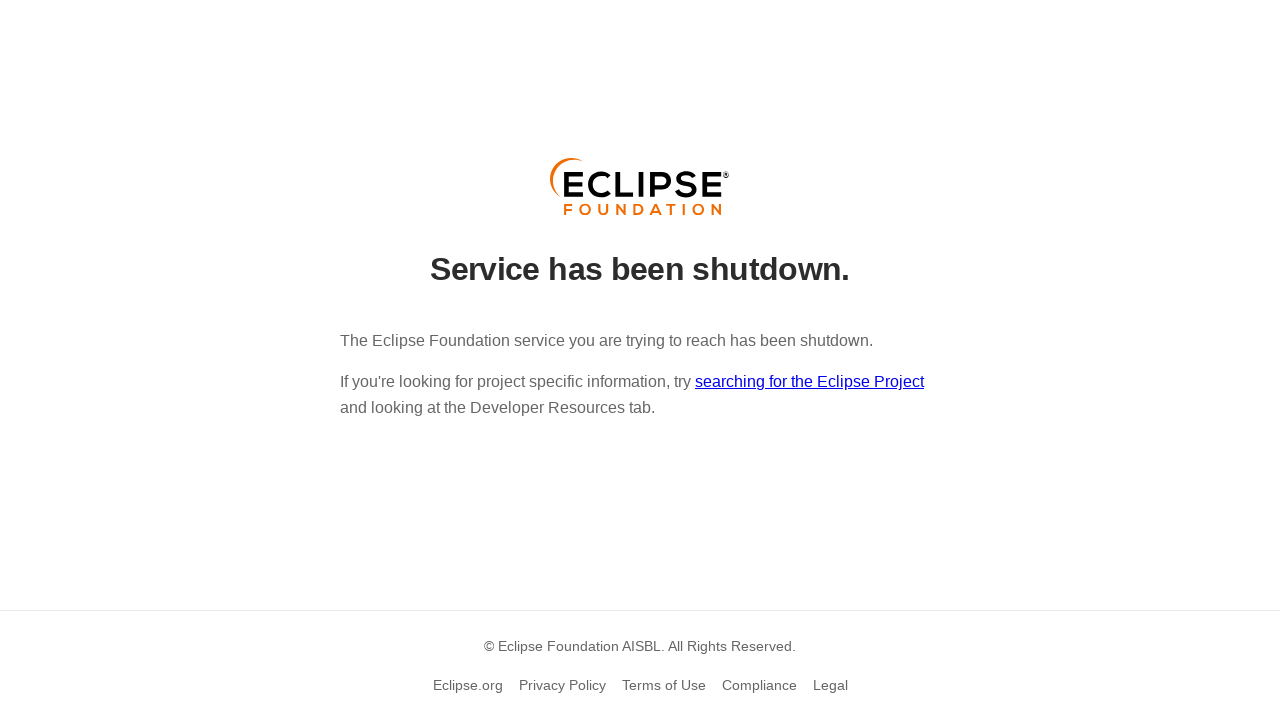

Waited 500ms for scroll animation to complete
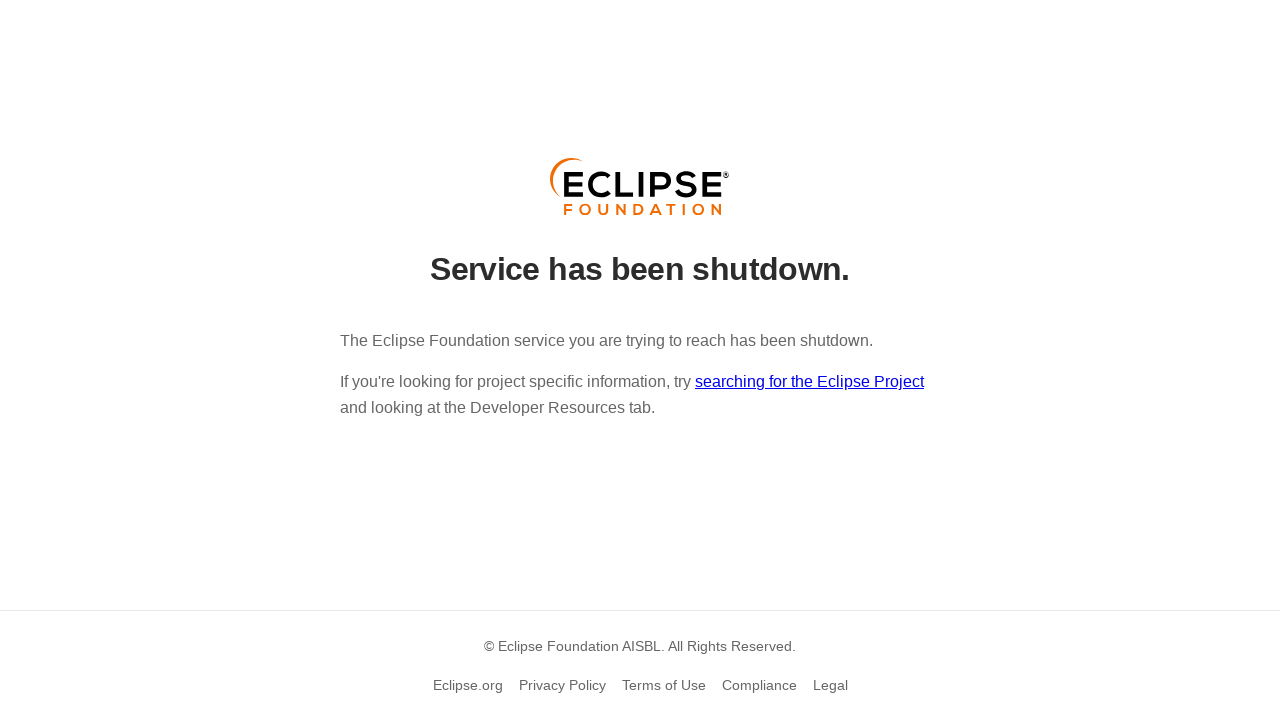

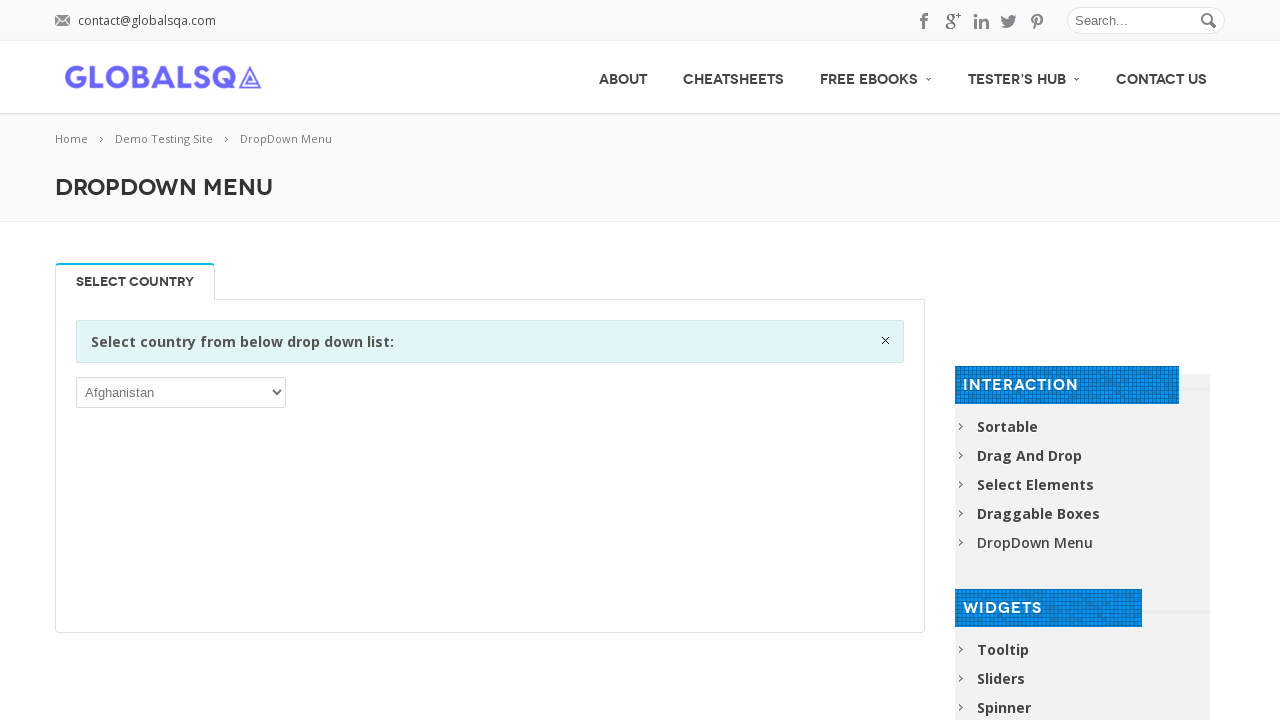